Tests radio button by clicking the male option

Starting URL: https://testautomationpractice.blogspot.com/

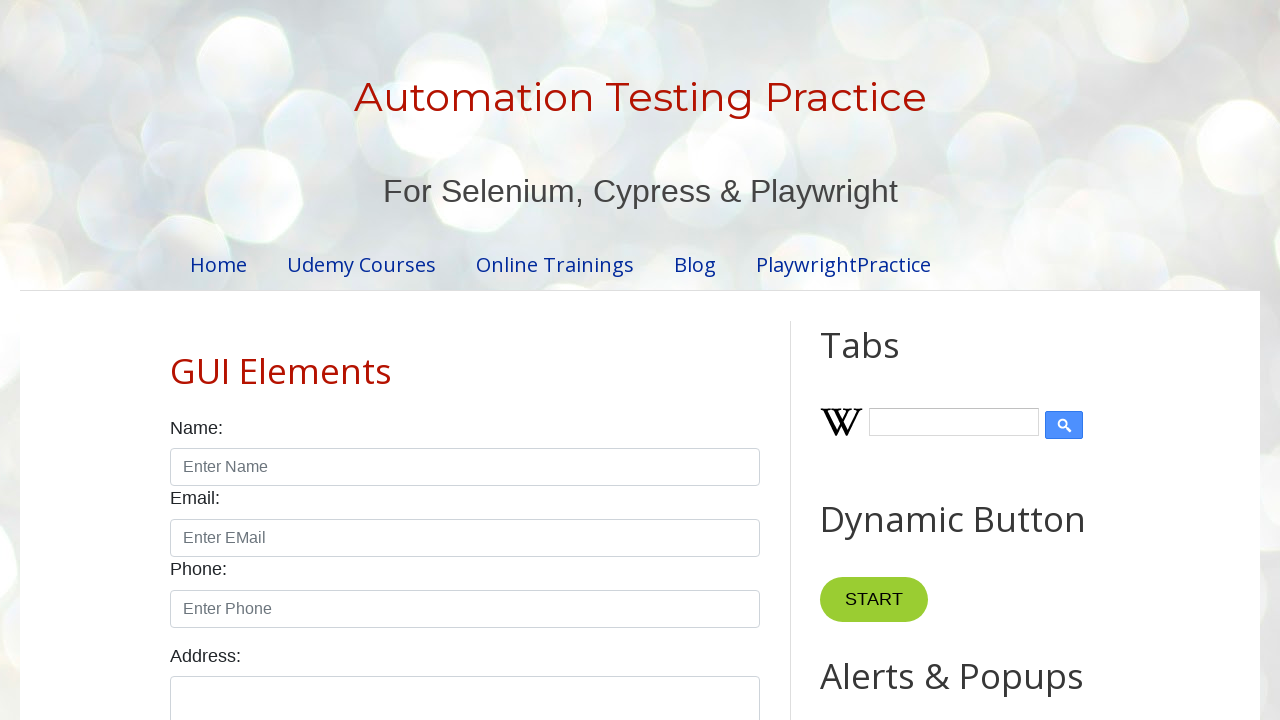

Navigated to test automation practice website
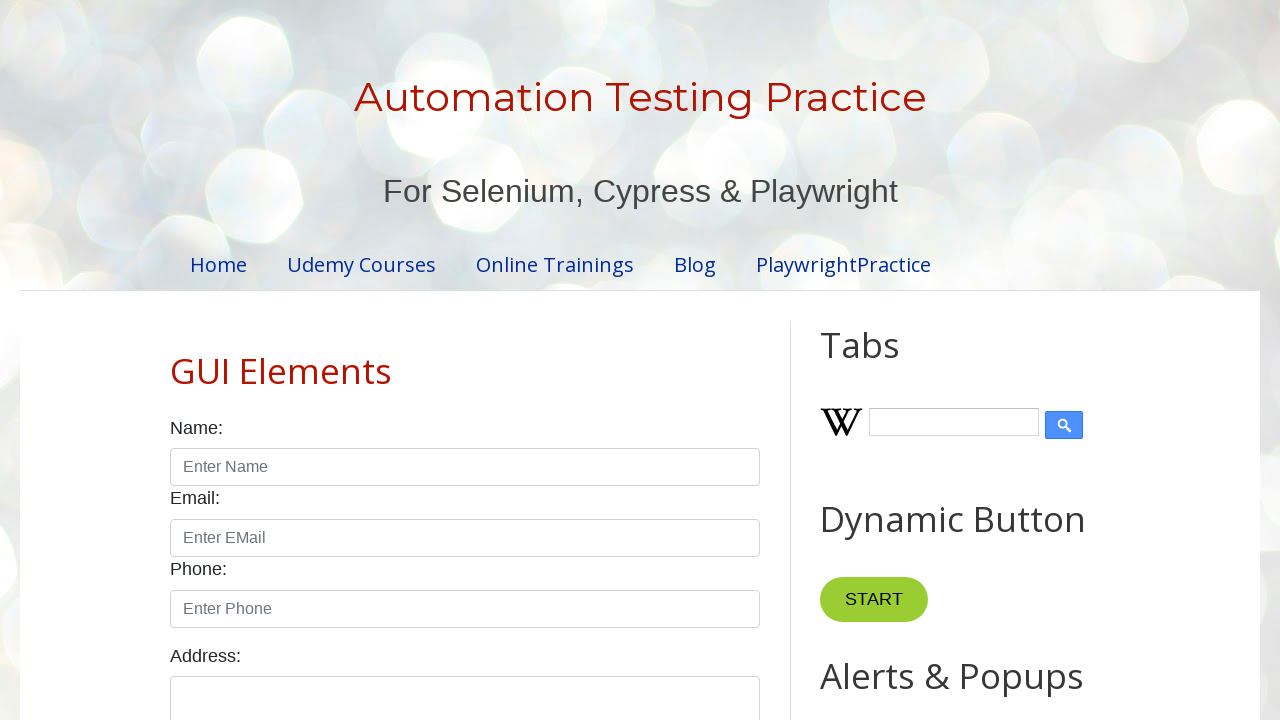

Clicked male radio button at (176, 360) on #male
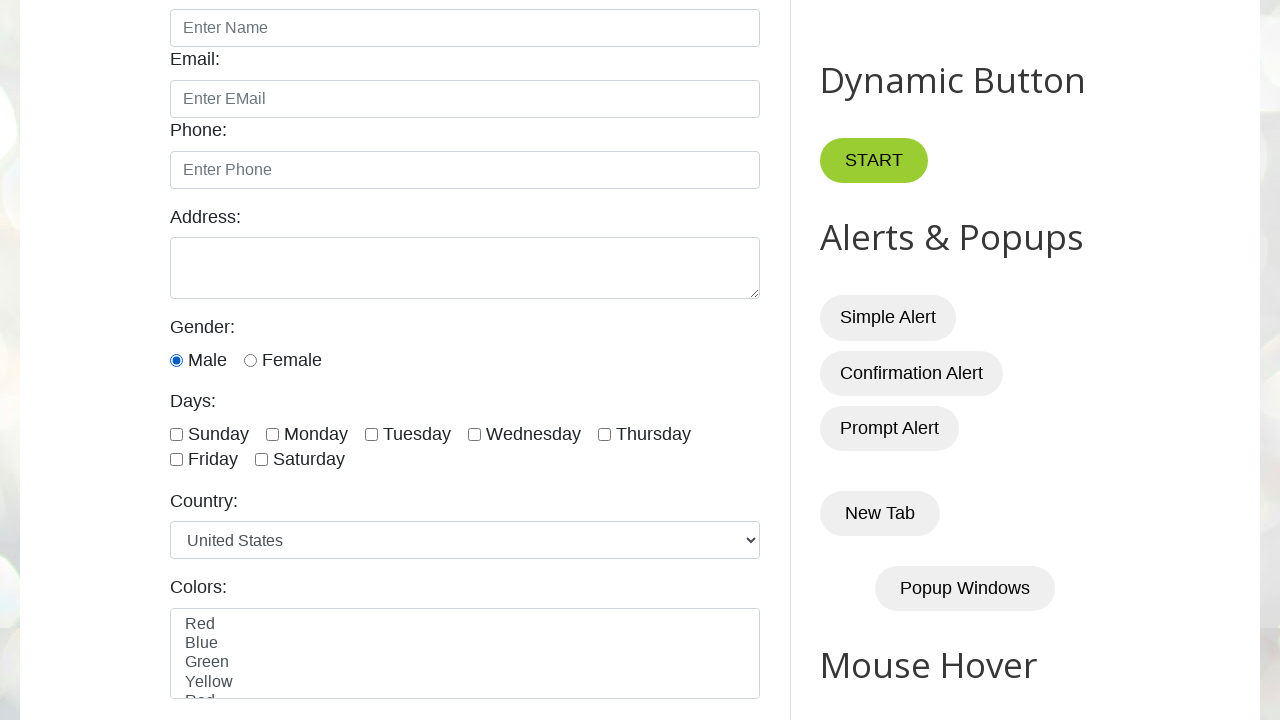

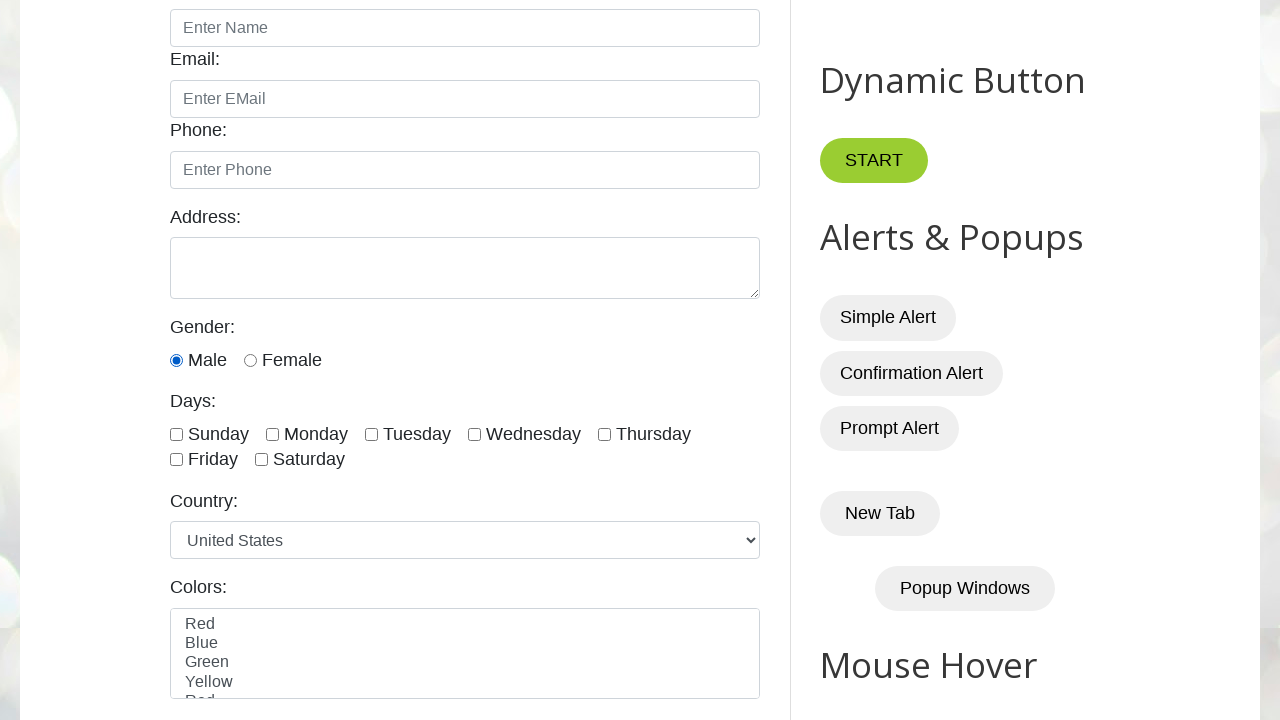